Tests JavaScript prompt handling by clicking a button that triggers a prompt, entering text, and accepting it

Starting URL: https://the-internet.herokuapp.com/javascript_alerts

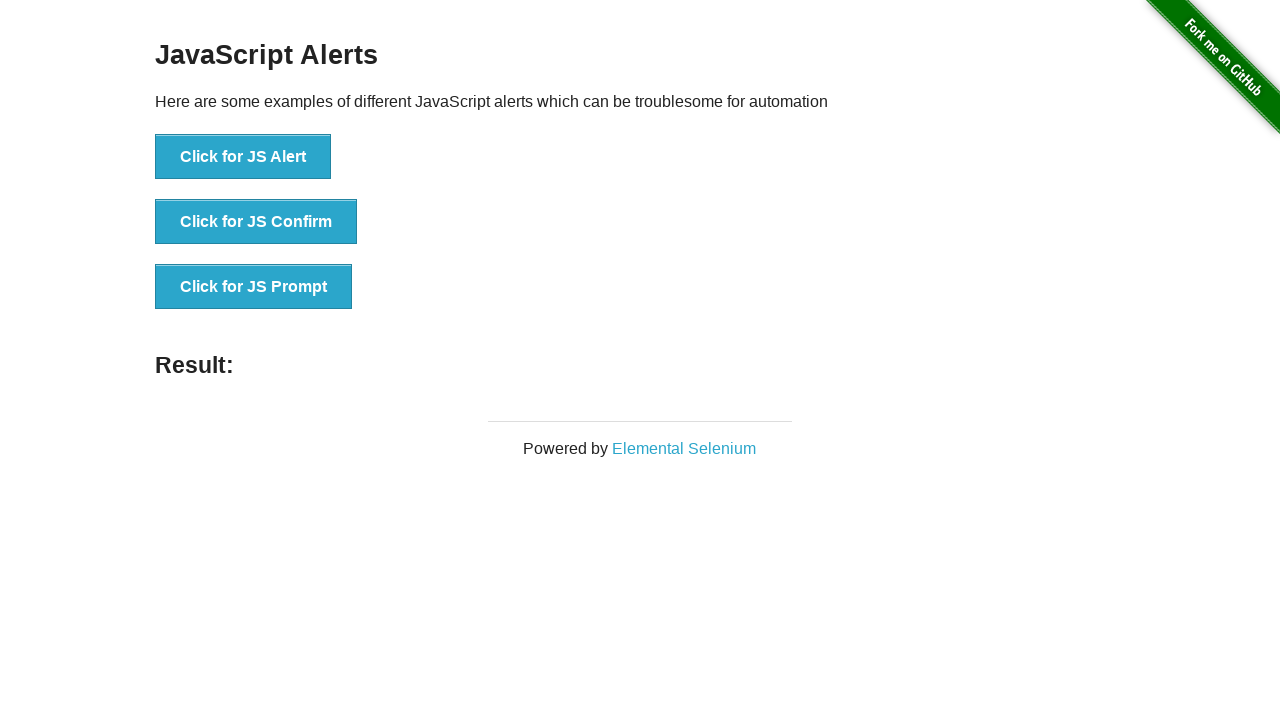

Clicked button to trigger JavaScript prompt at (254, 287) on xpath=//button[.='Click for JS Prompt']
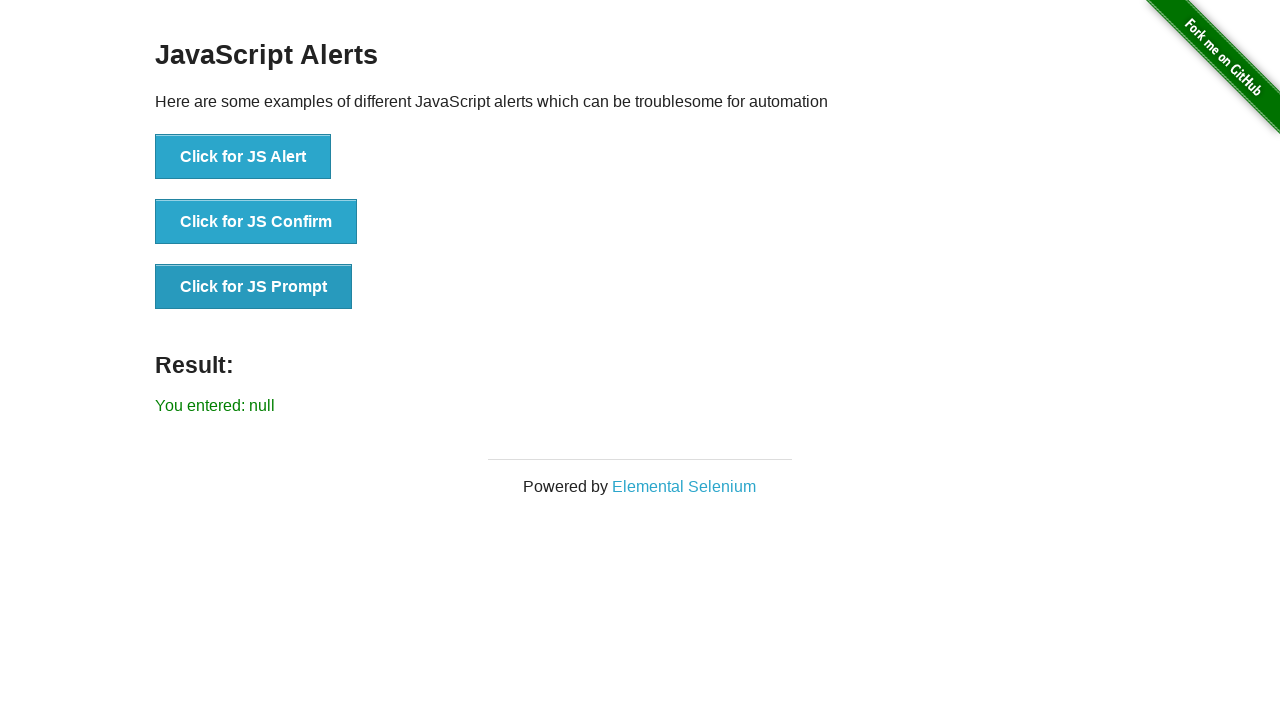

Set up dialog handler to accept prompt with text 'i am a software engineer'
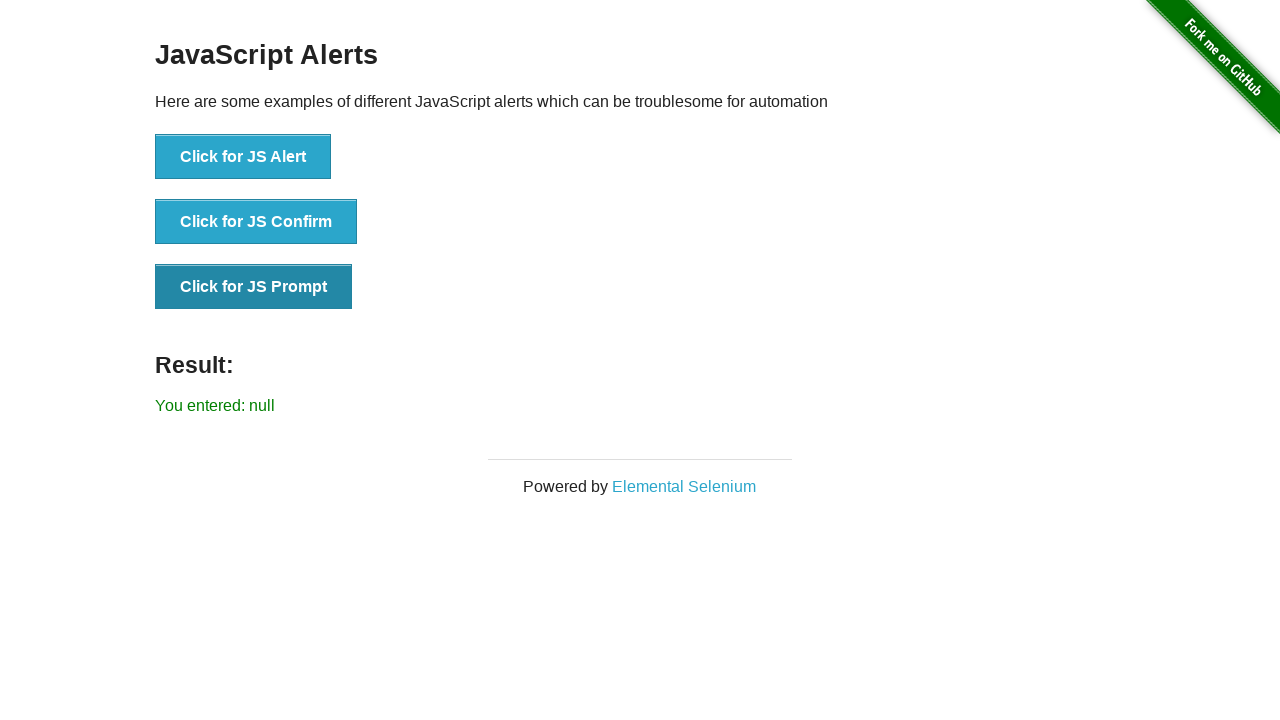

Clicked button to trigger prompt dialog again at (254, 287) on xpath=//button[.='Click for JS Prompt']
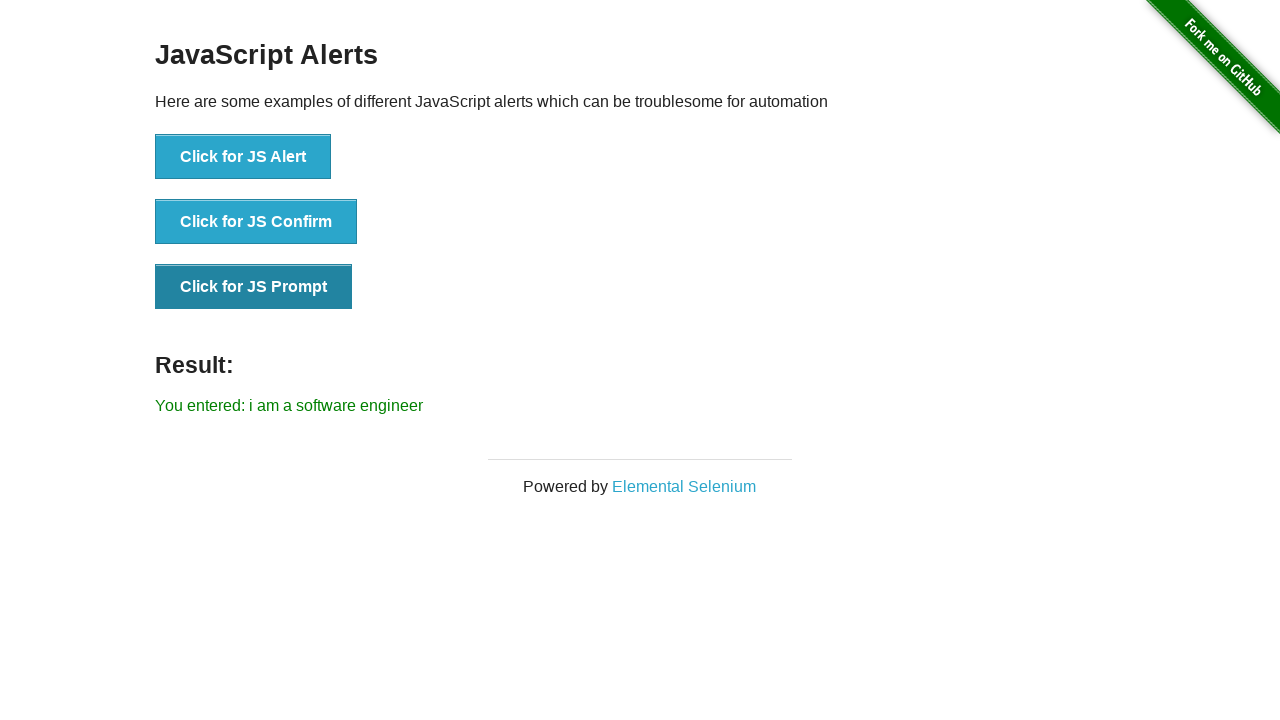

Waited for result message to appear
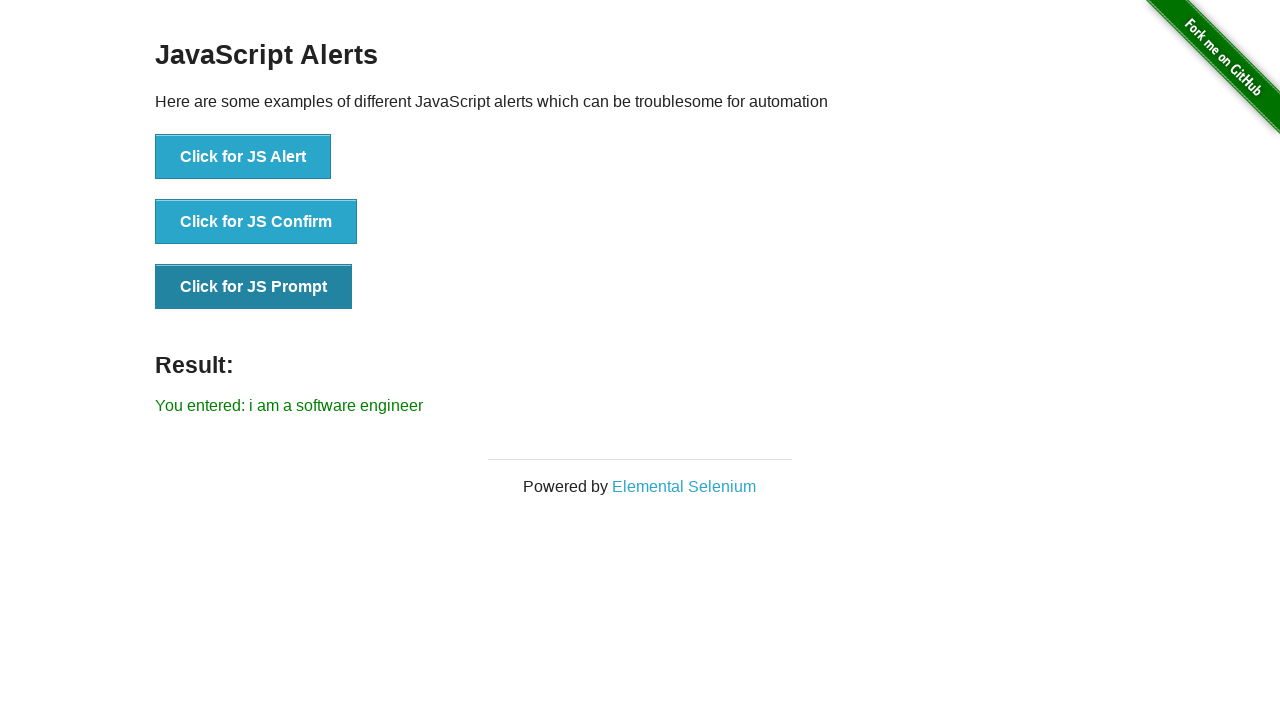

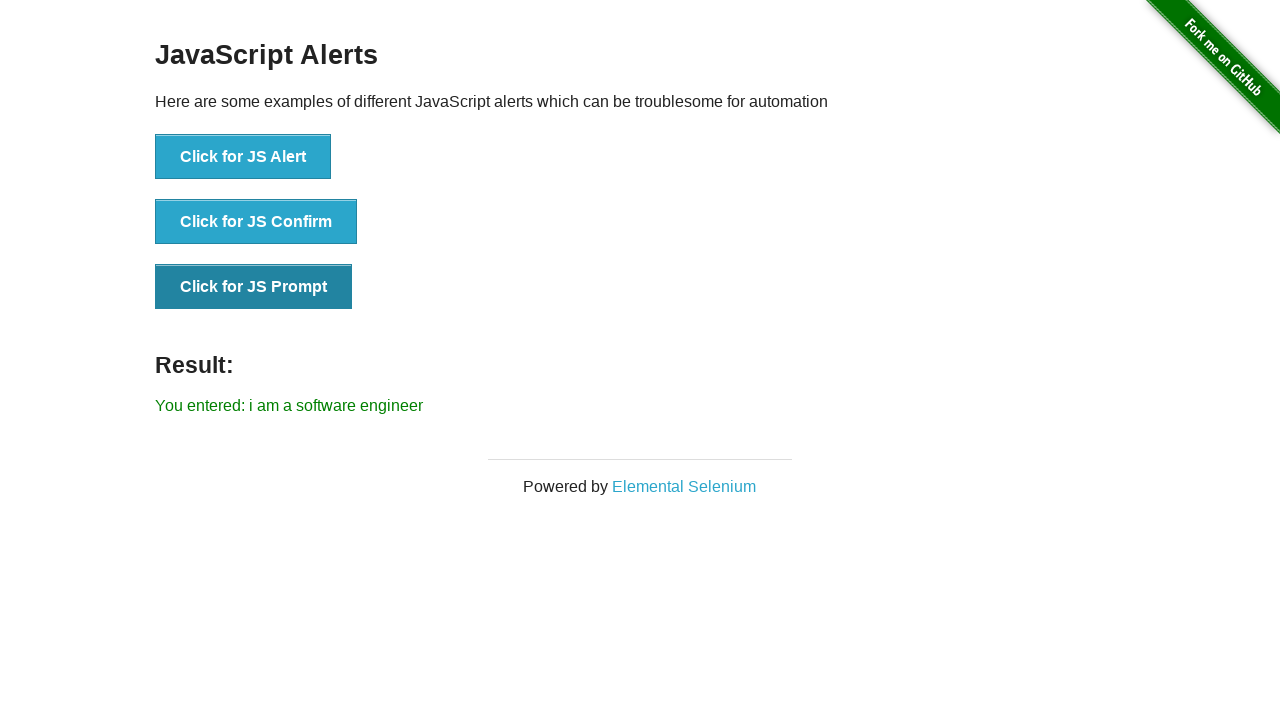